Tests temperature conversion from Celsius to Fahrenheit by entering 100°C and verifying the result is 212.0 °F

Starting URL: https://tommy-lim.github.io/temperature-converter-dom/

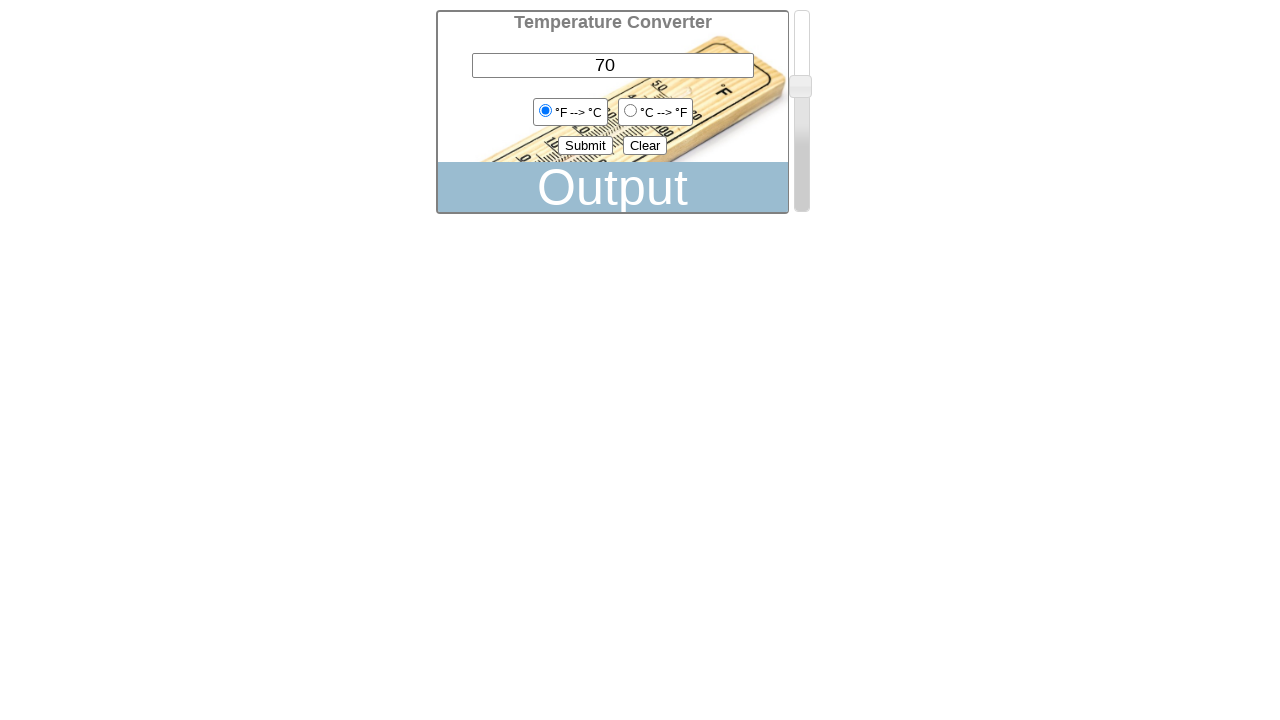

Clicked clear button to reset the form at (645, 146) on #clear
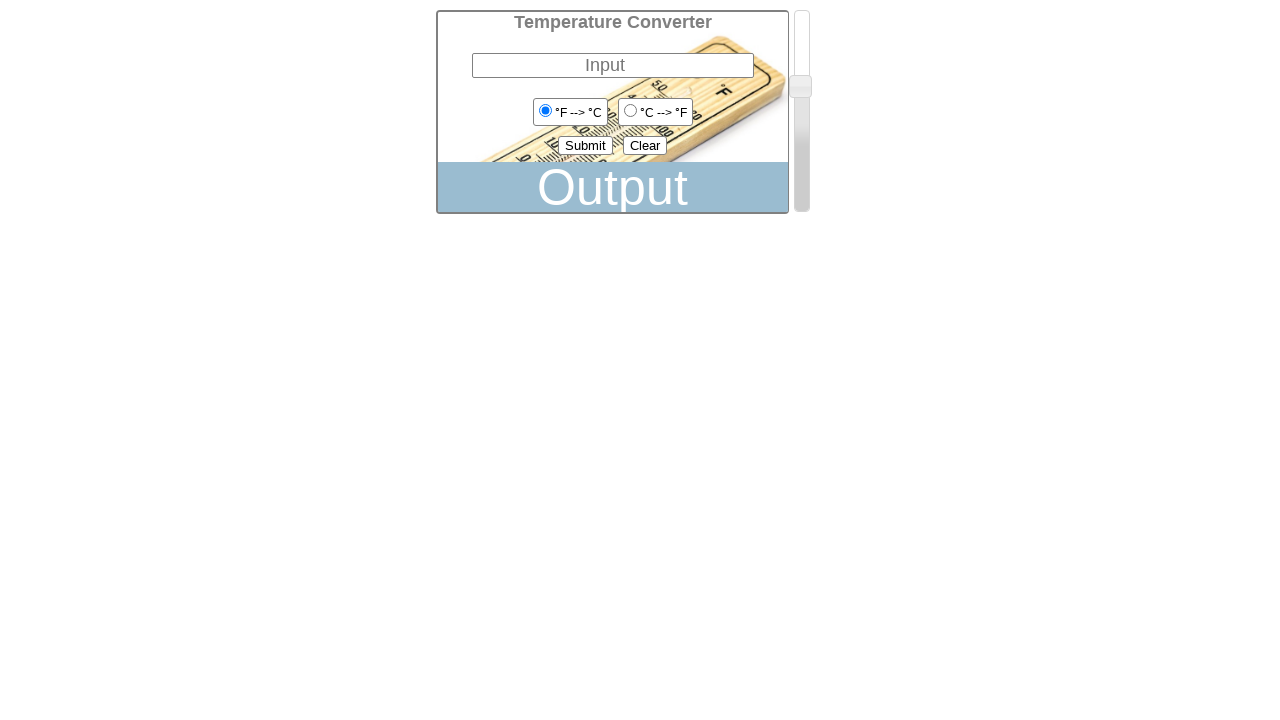

Entered 100 as the temperature value on #degrees-number
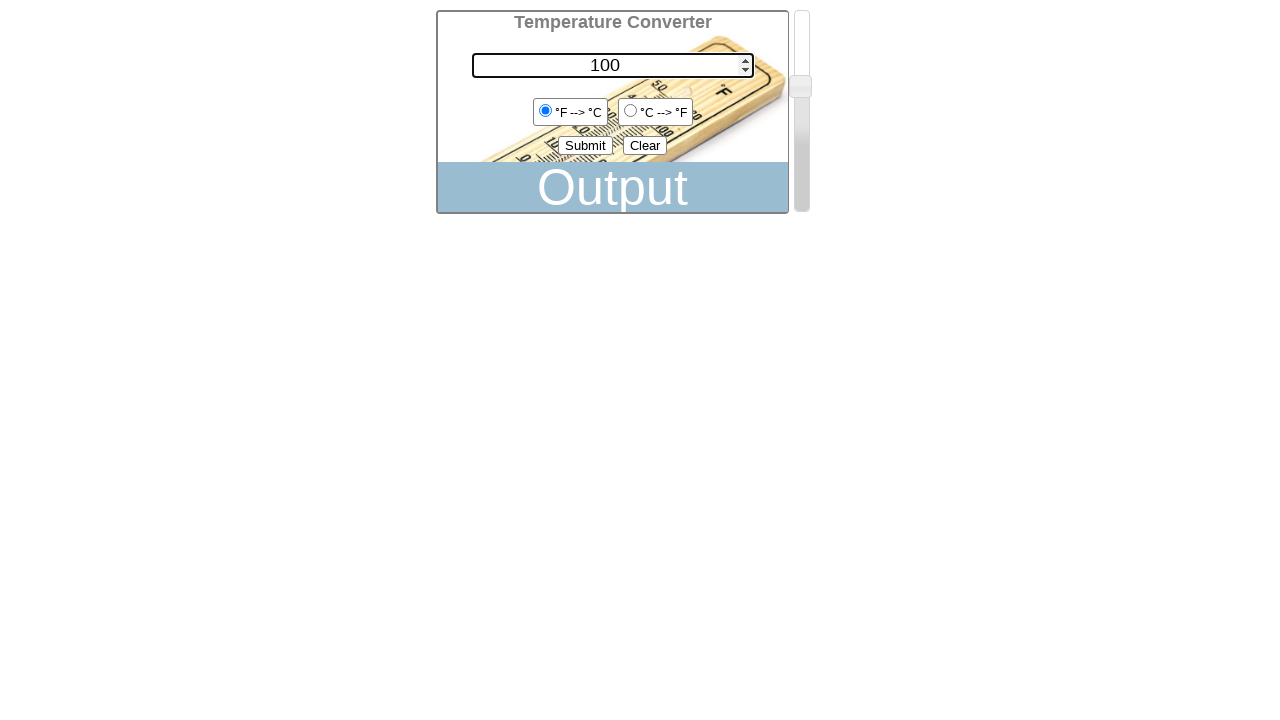

Selected Celsius as the input unit at (630, 110) on #C
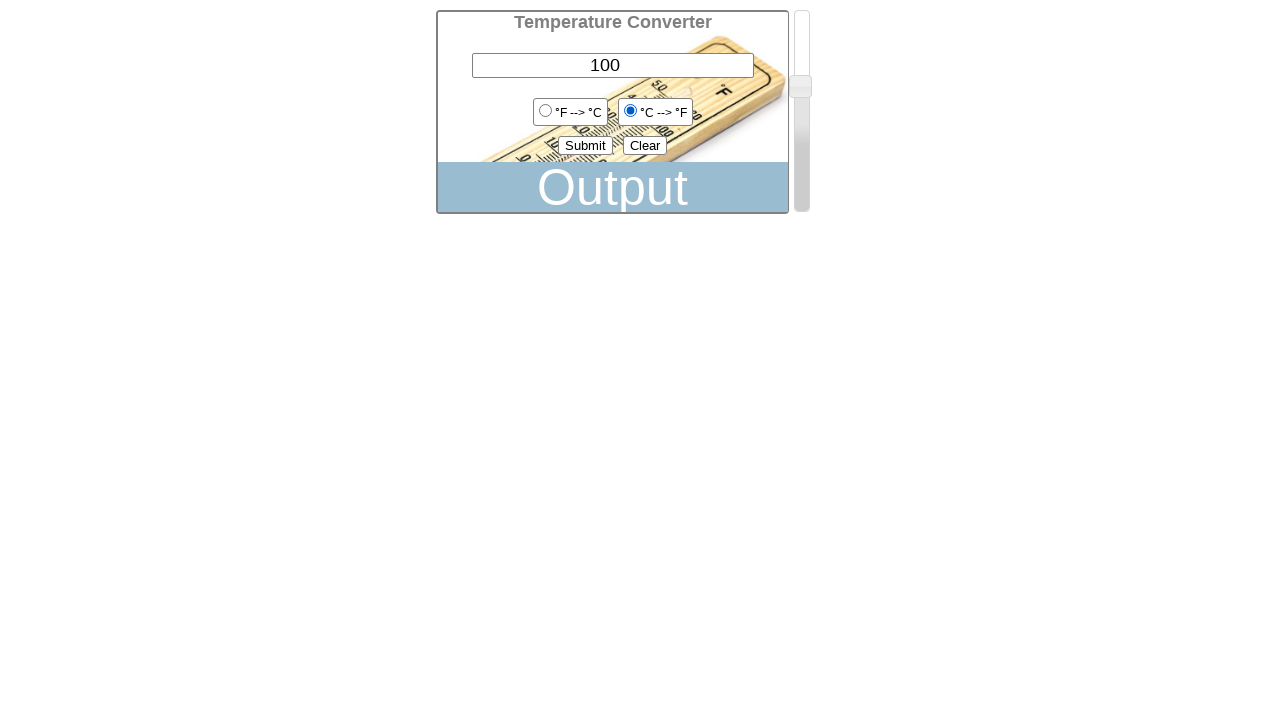

Clicked submit button to convert temperature at (586, 146) on #submit
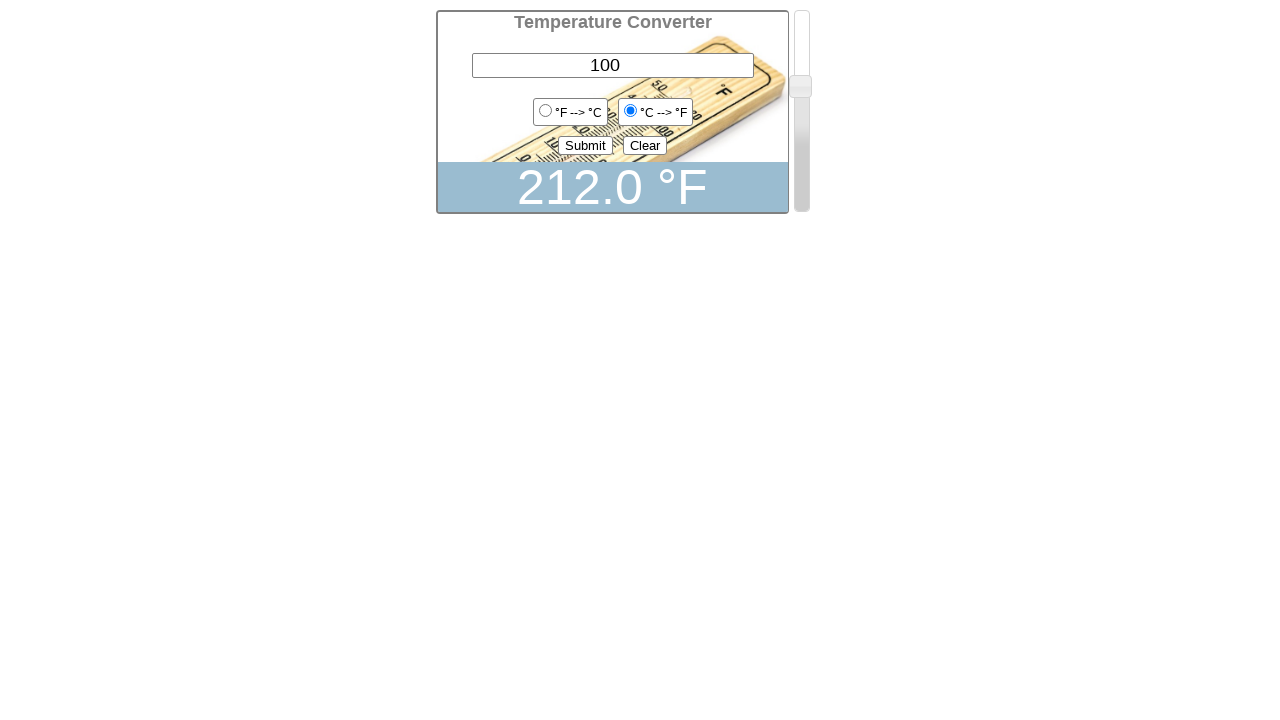

Result element loaded
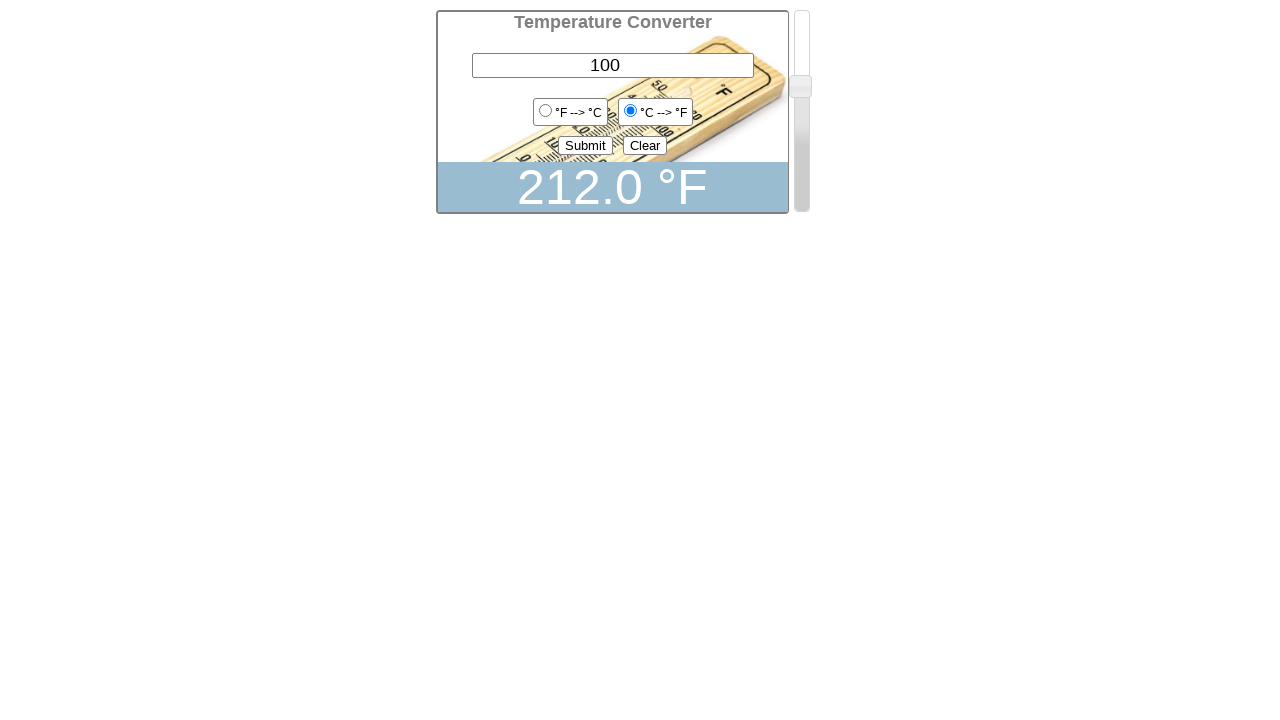

Retrieved result text: '212.0 °F'
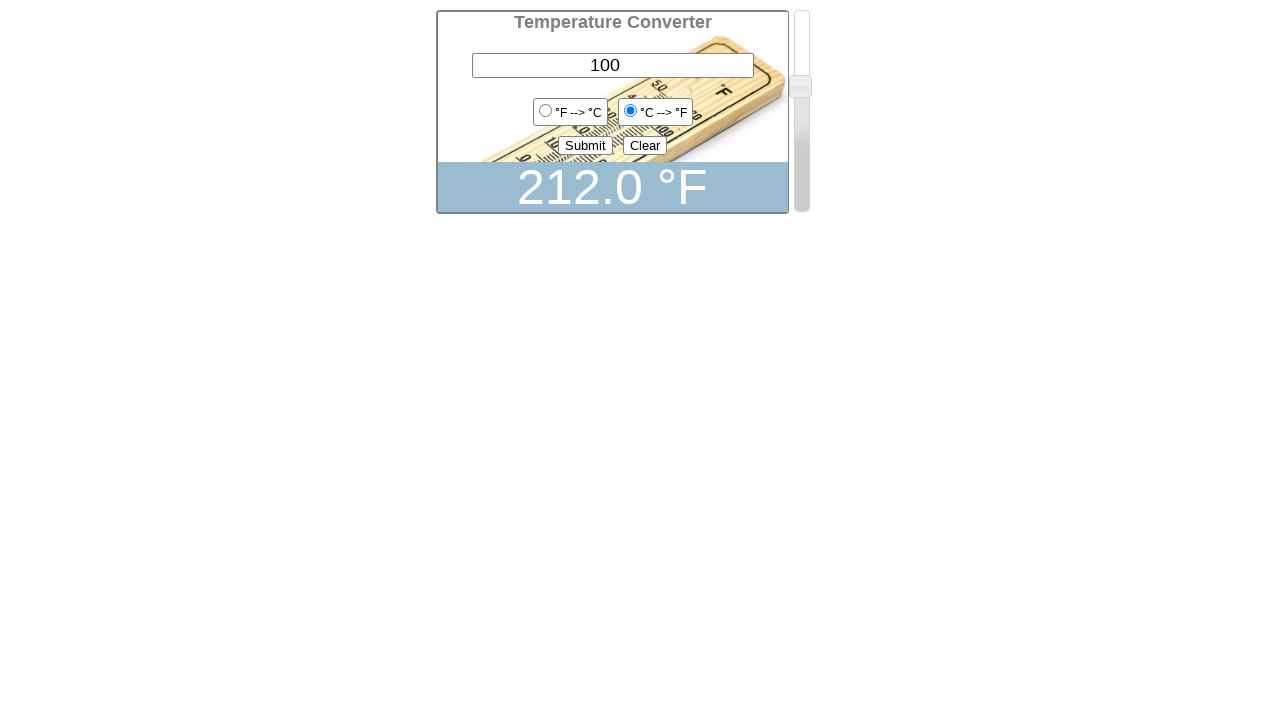

Verified conversion result is correct: 100°C = 212.0 °F
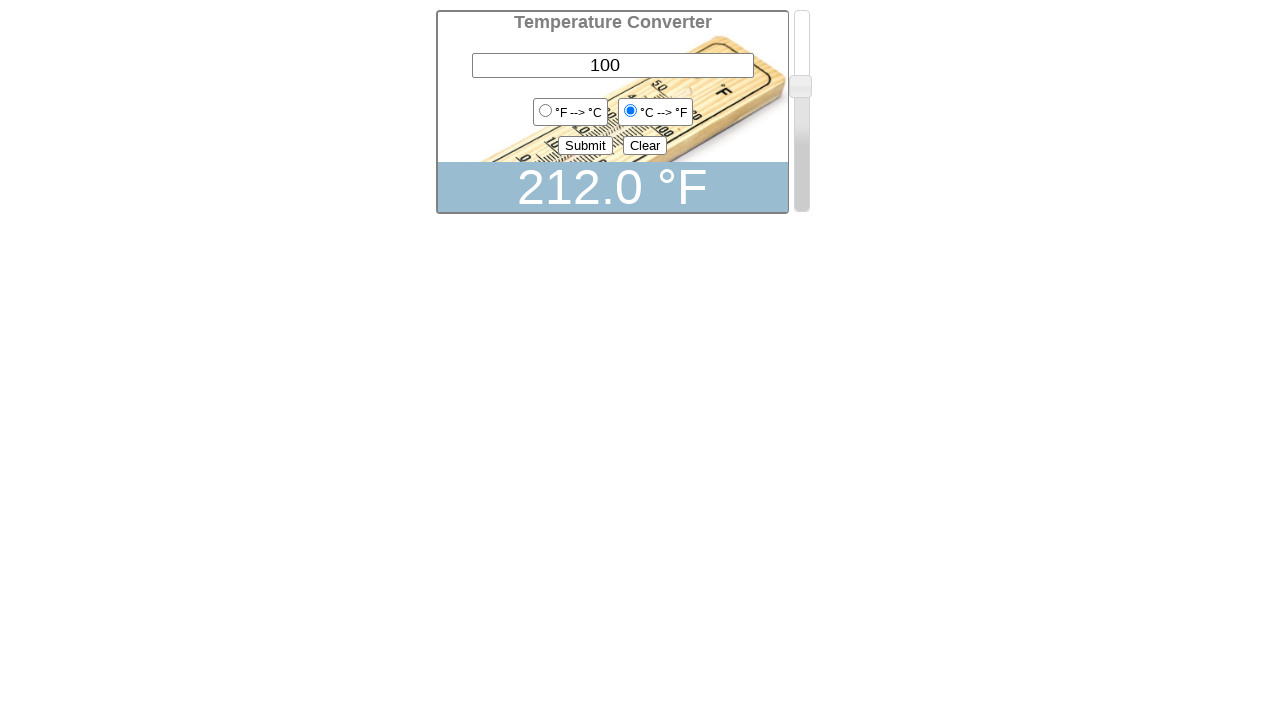

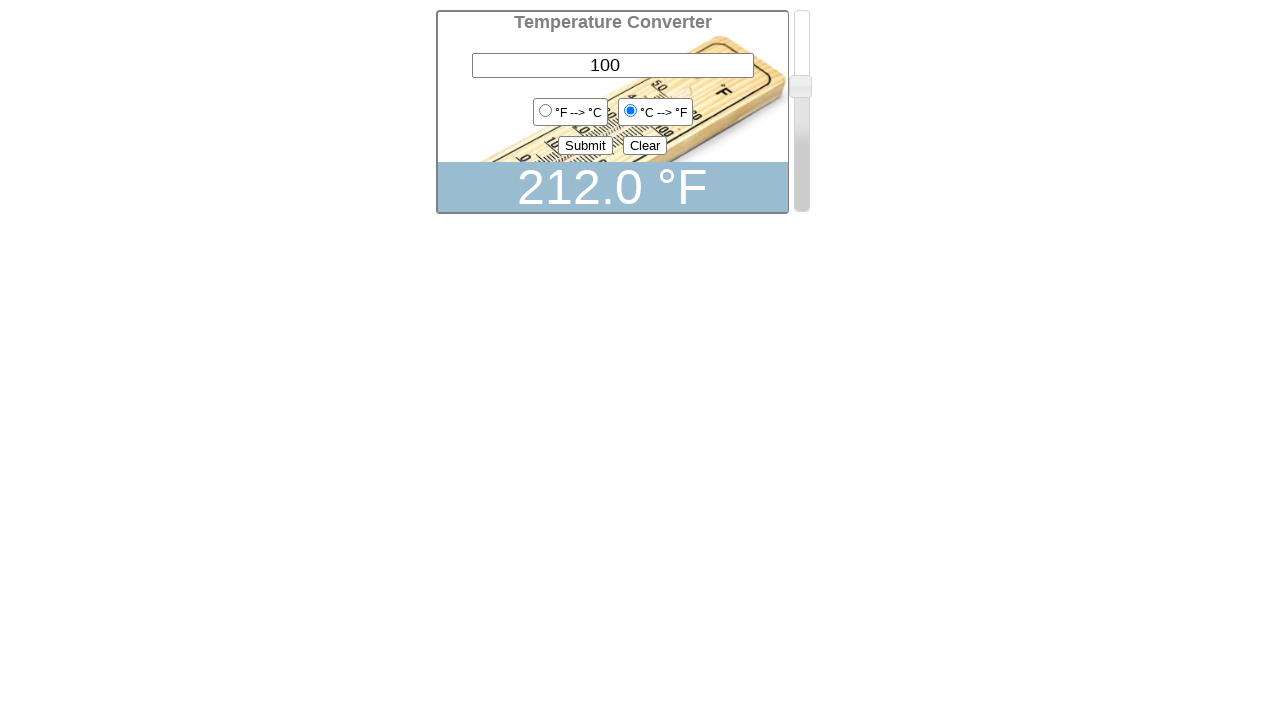